Tests JavaScript prompt dialog by clicking the third button, entering a name in the prompt, accepting it, and verifying the name appears in the result message

Starting URL: https://the-internet.herokuapp.com/javascript_alerts

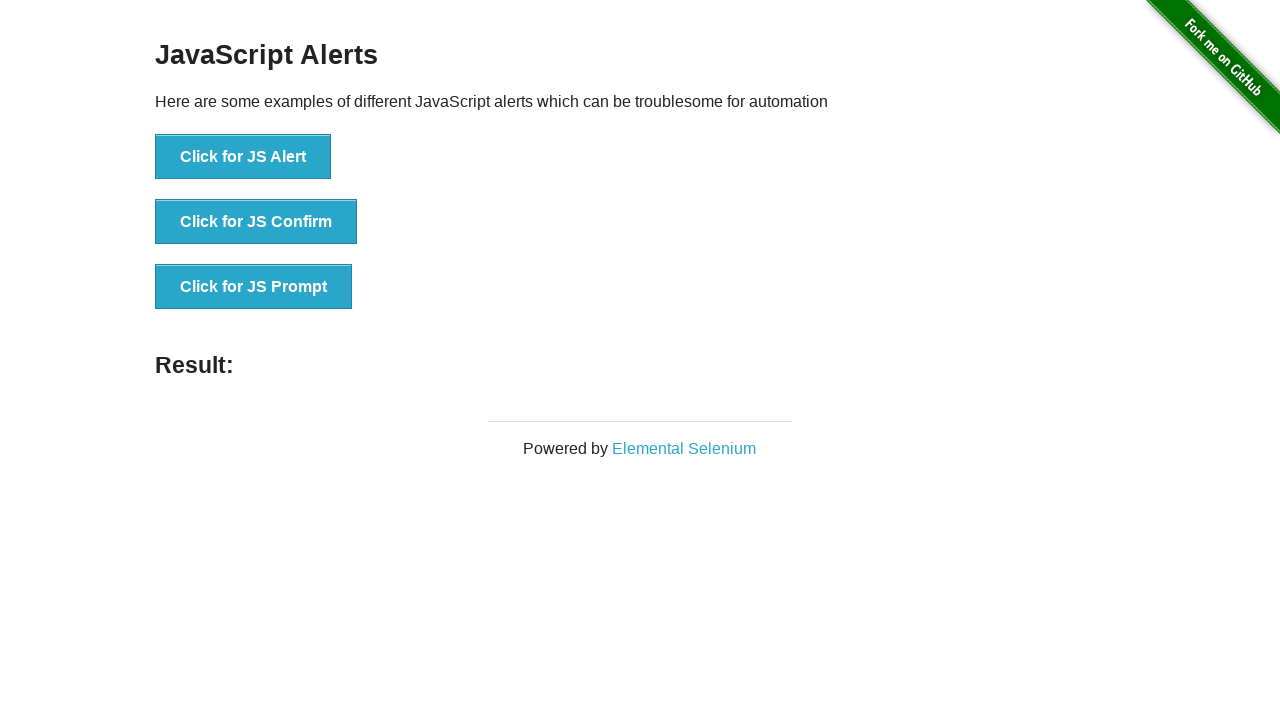

Set up dialog handler to accept prompt with 'Marcus Thompson'
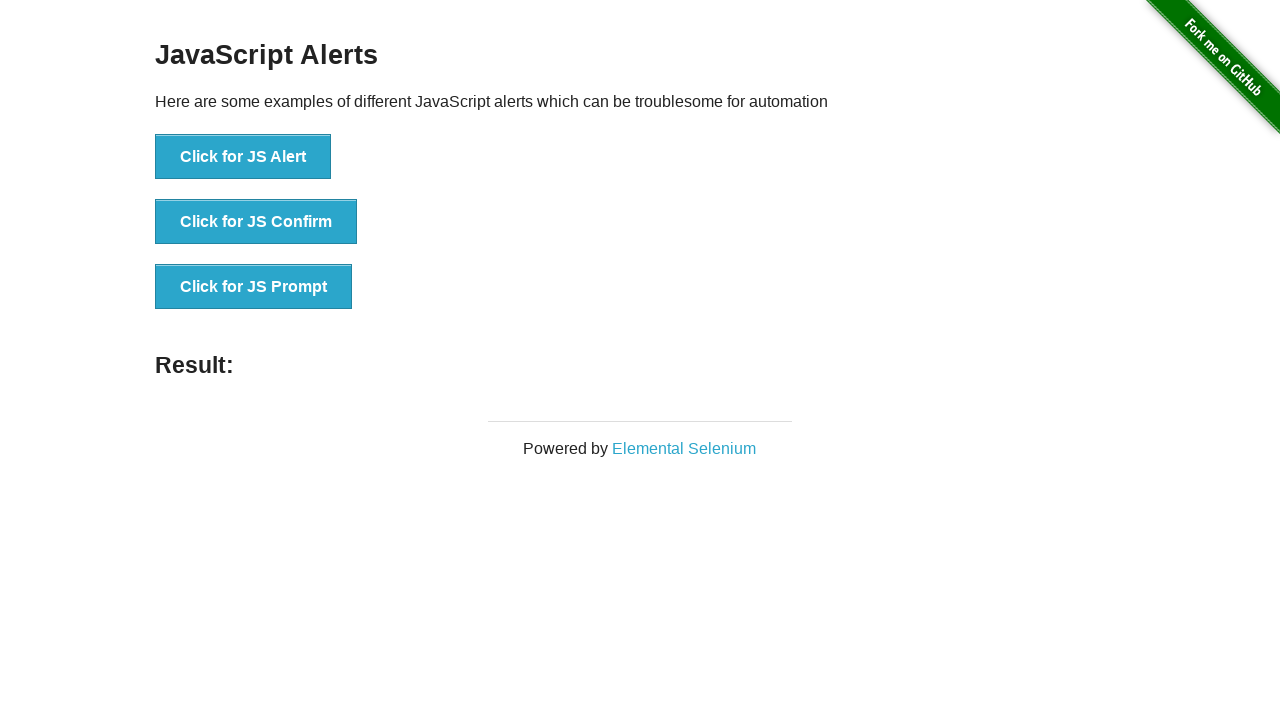

Clicked the JS Prompt button to trigger JavaScript prompt dialog at (254, 287) on xpath=//button[text()='Click for JS Prompt']
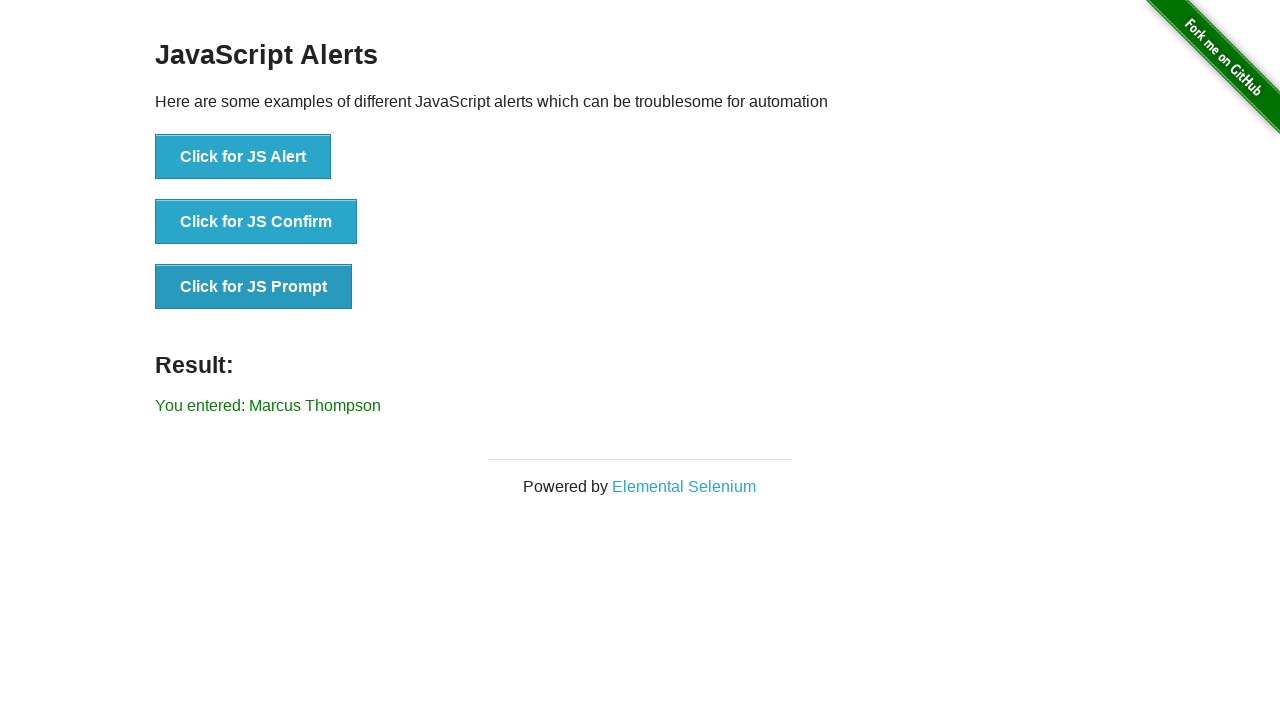

Waited for result message to appear
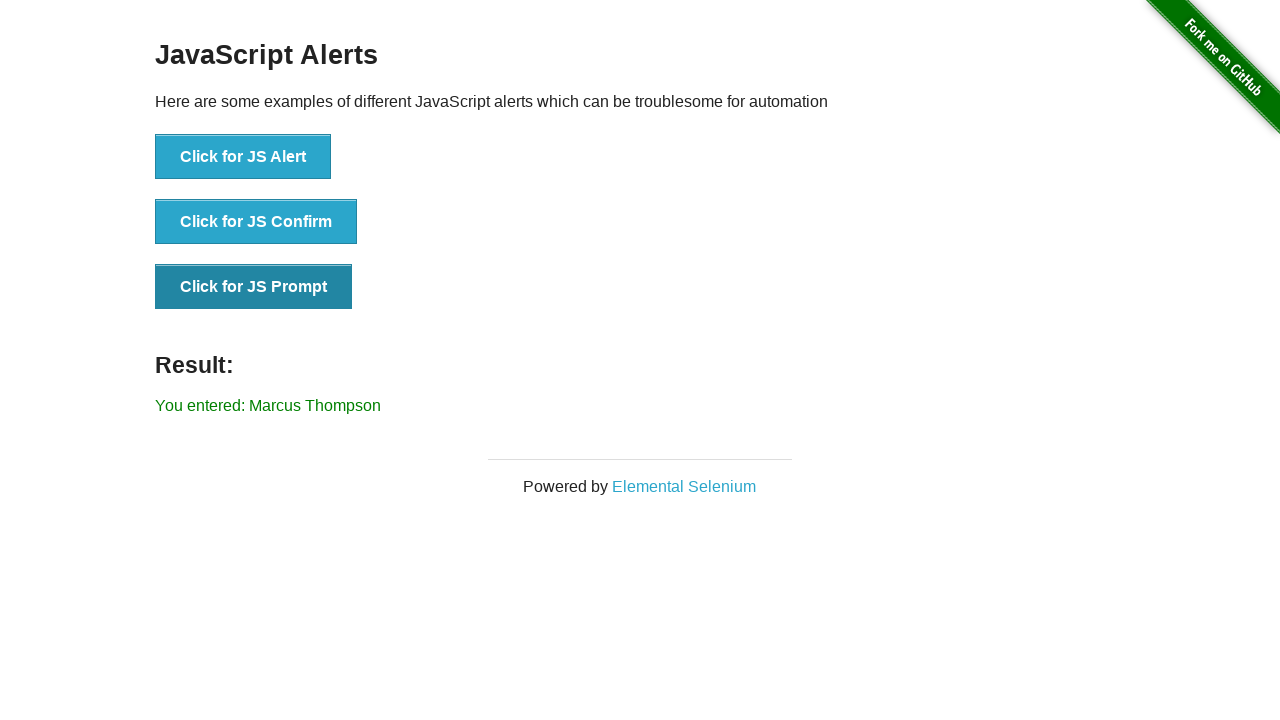

Retrieved result message text content
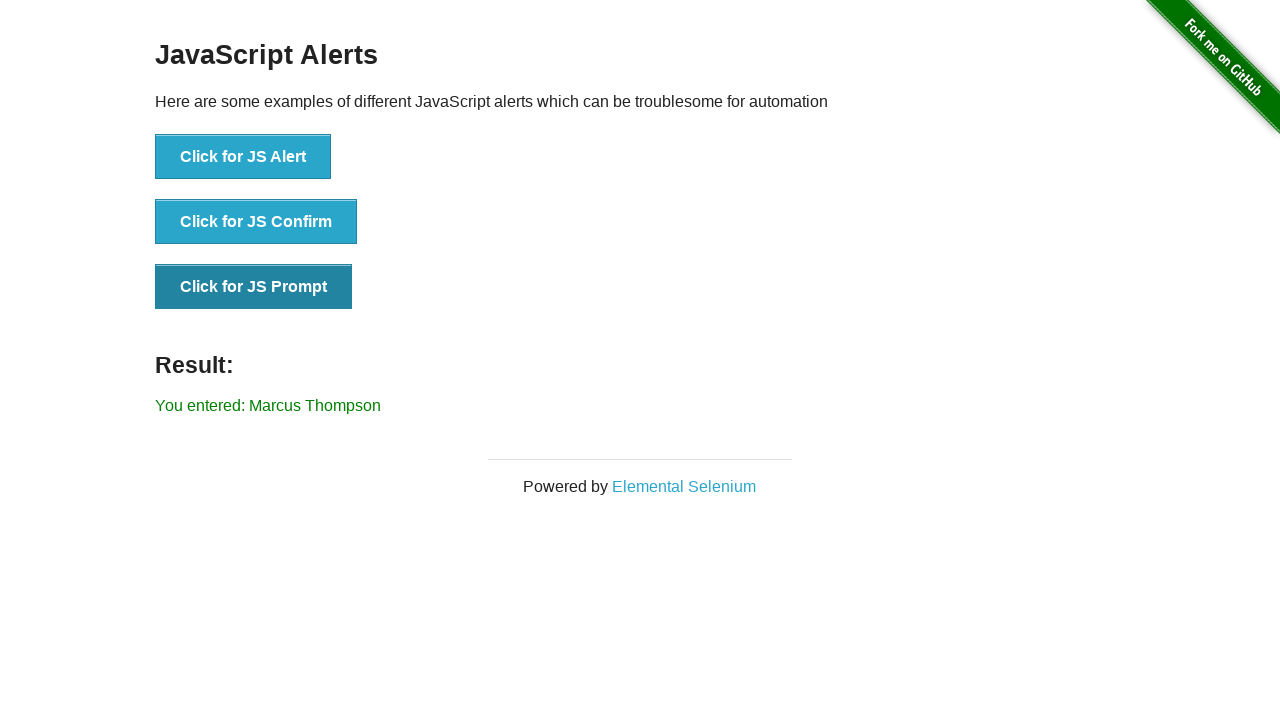

Verified that 'Marcus Thompson' appears in the result message
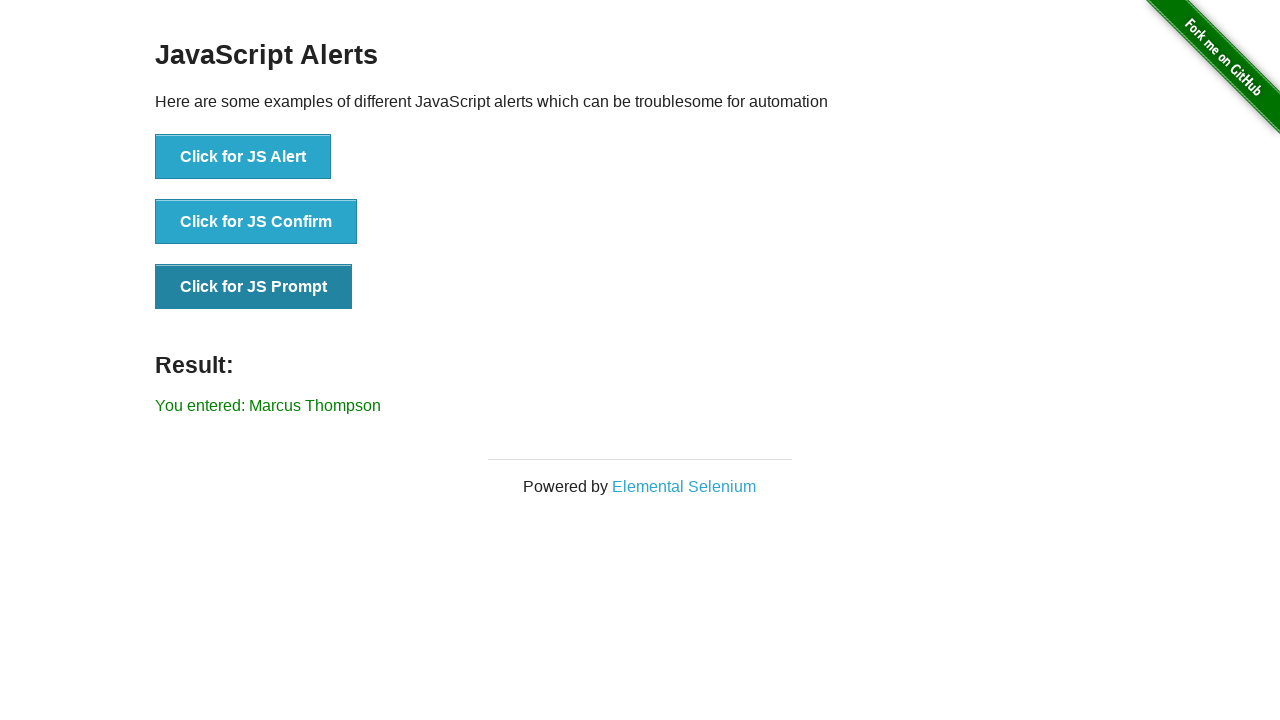

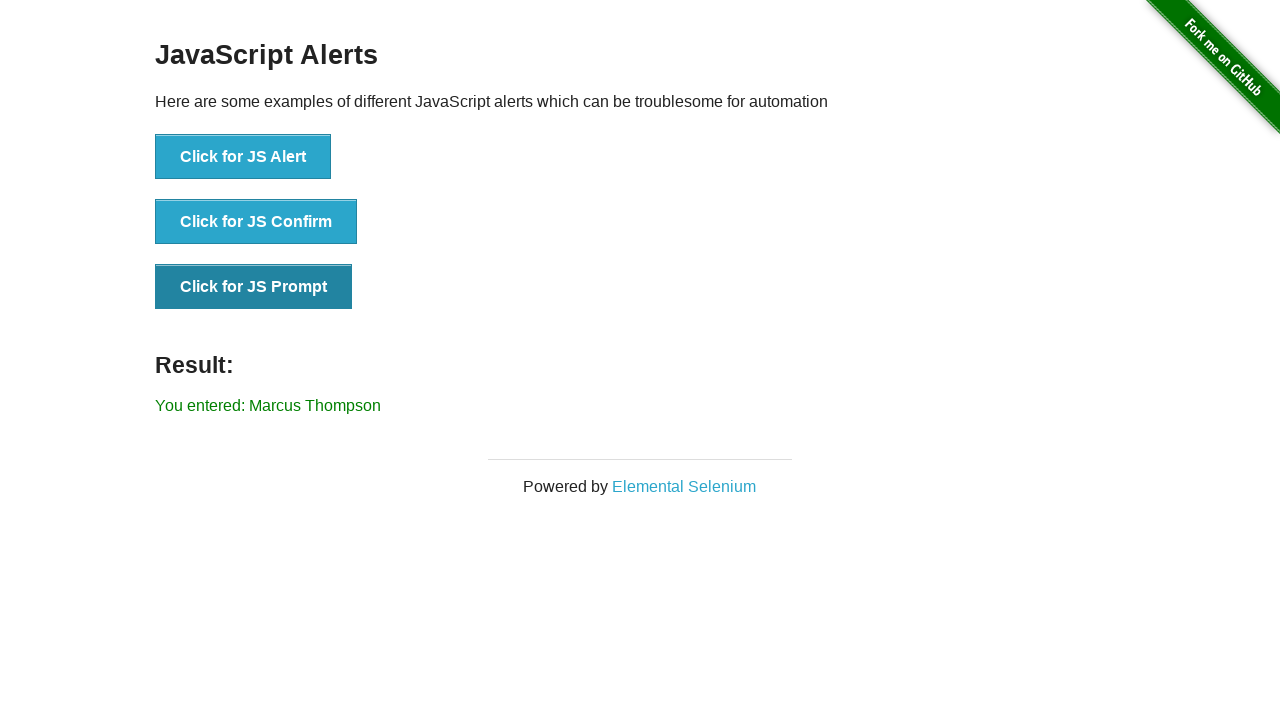